Verifies that the Log in button is displayed on the homepage

Starting URL: https://www.demoblaze.com/

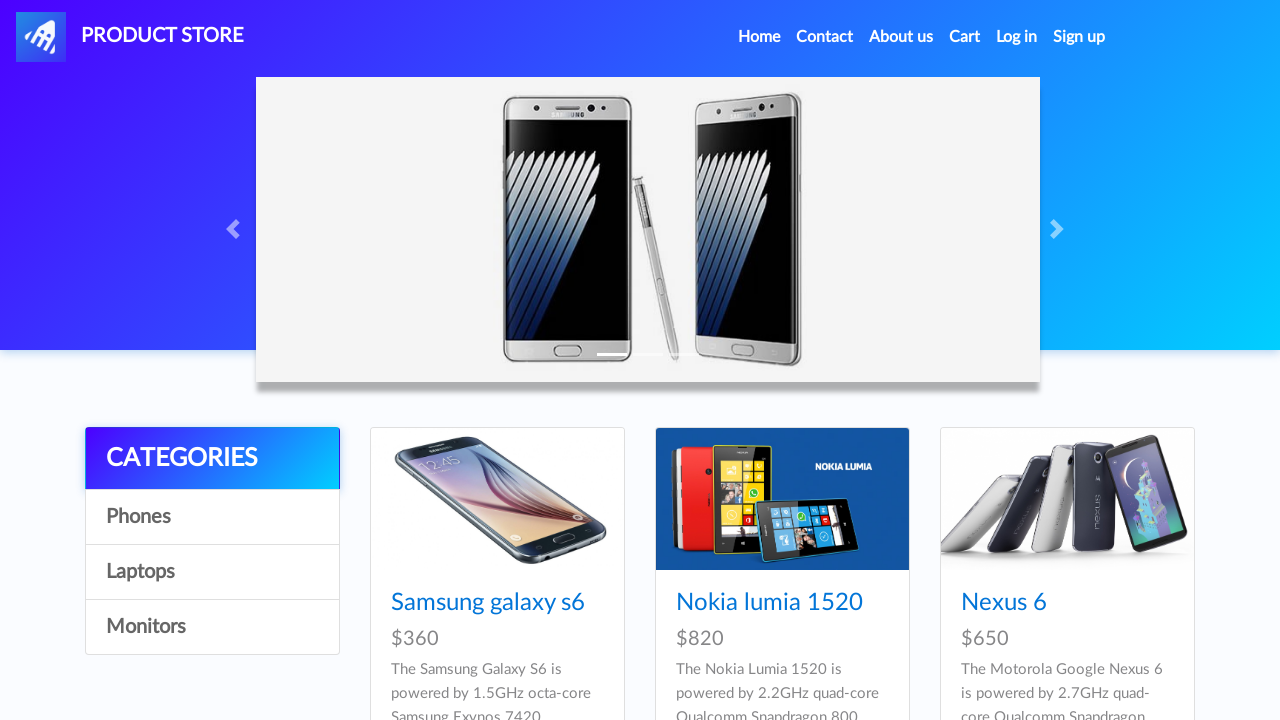

Navigated to https://www.demoblaze.com/
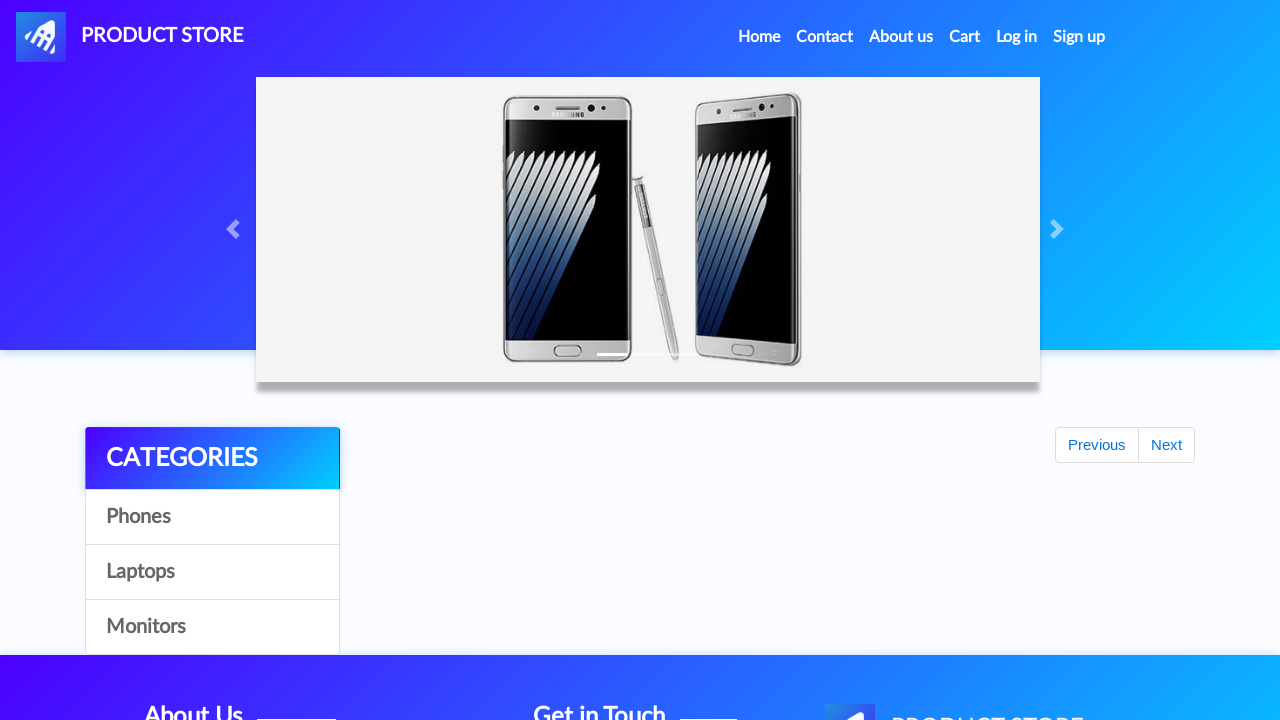

Located the Log in button element
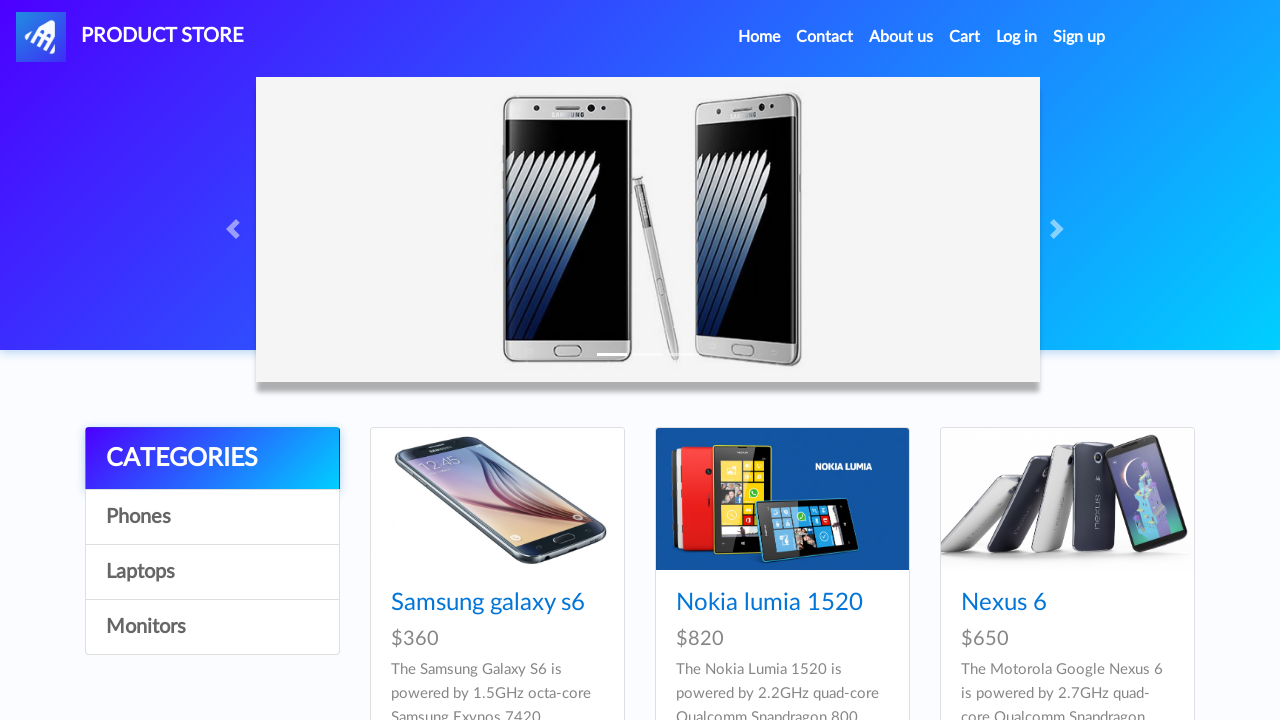

Verified that the Log in button is displayed on the homepage
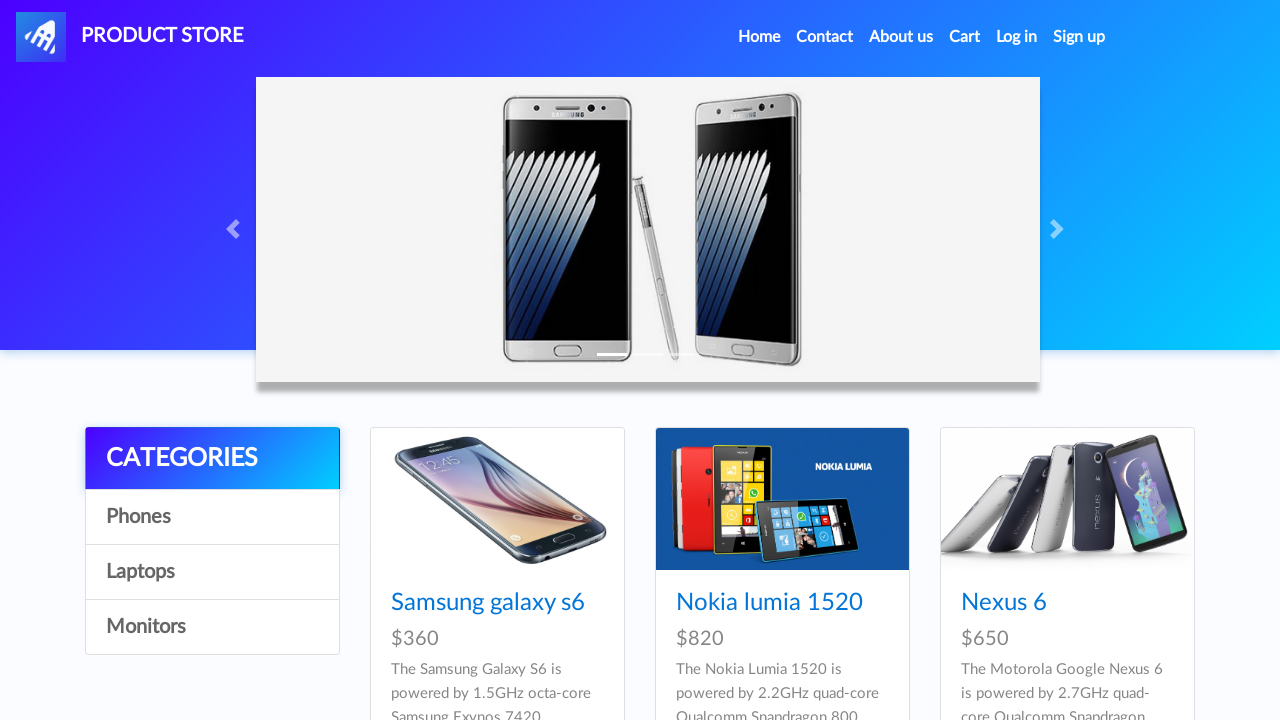

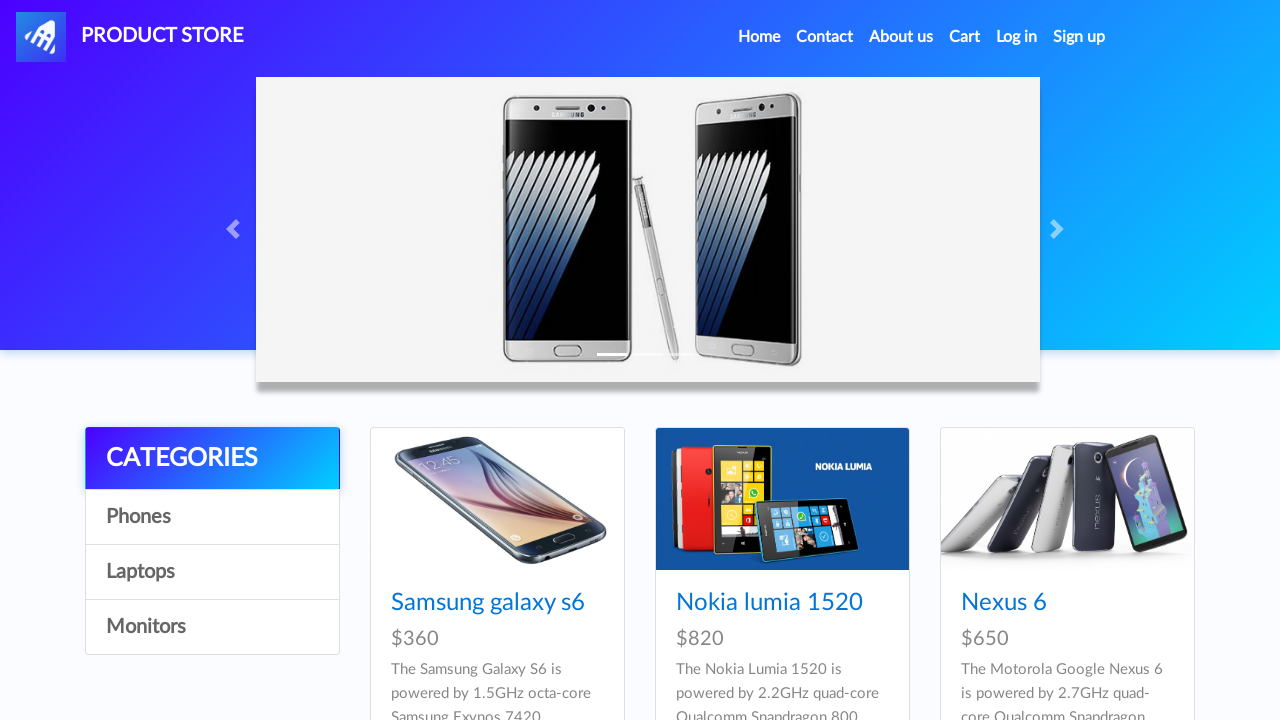